Scrolls down to the contact form on the Technomax website, waits for form fields to be available, and fills out the contact form with name, email, phone, and message.

Starting URL: https://technomax.com.np

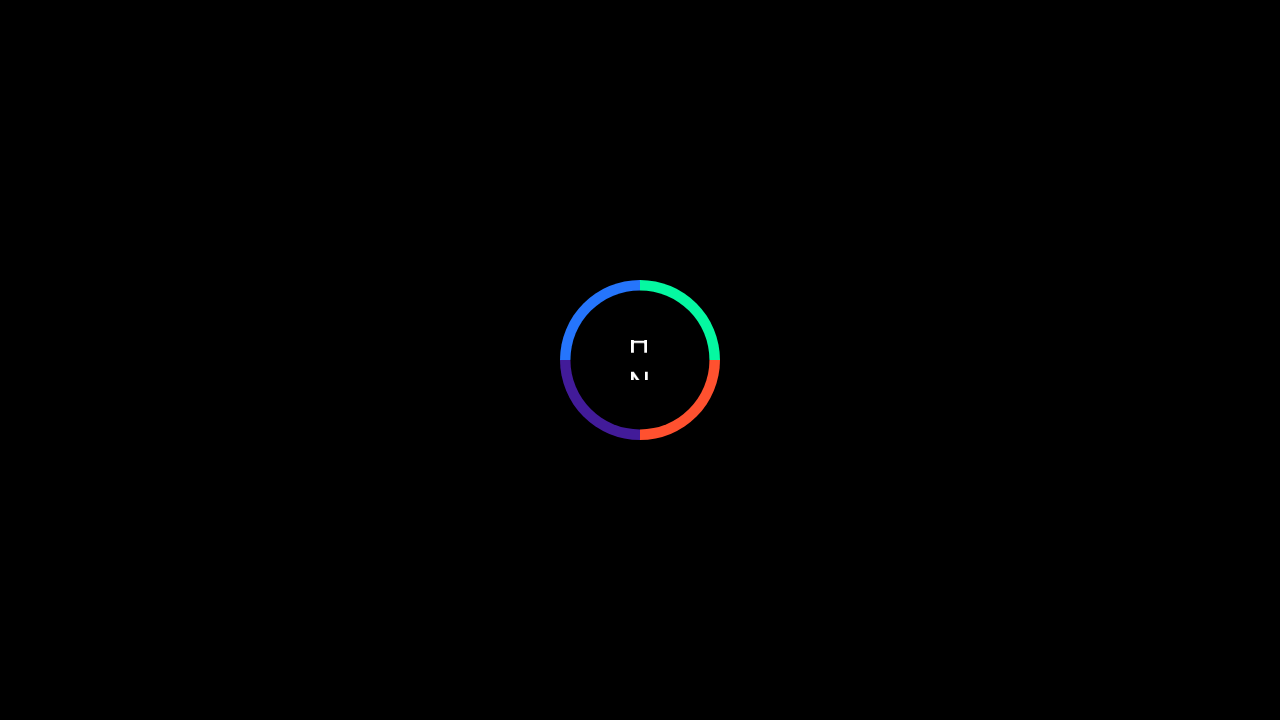

Scrolled down 1000px towards contact form
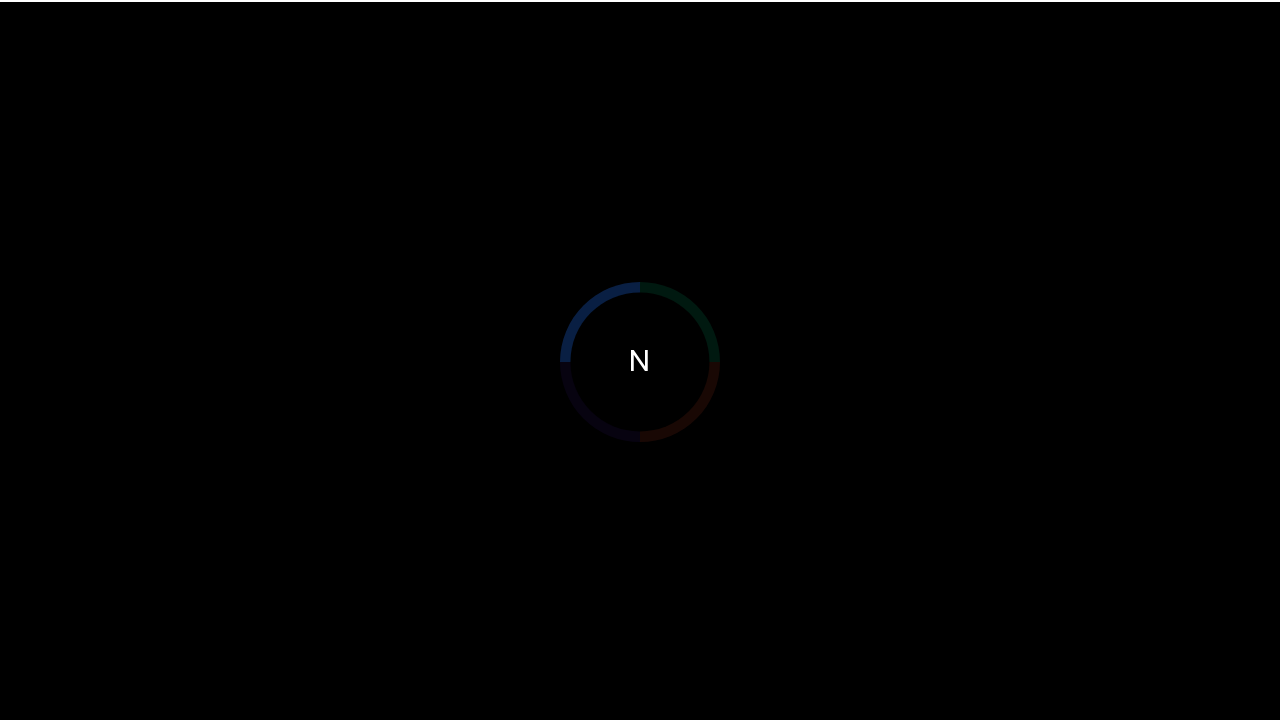

Waited 250ms for scroll animation
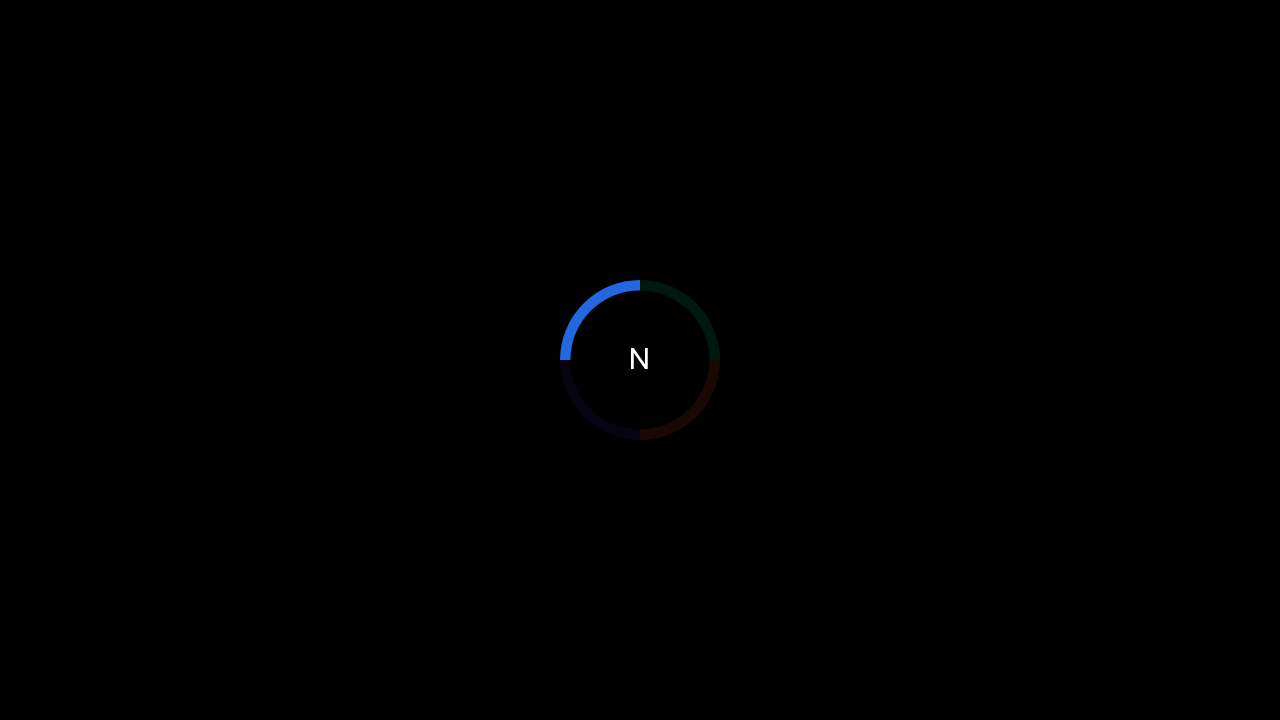

Scrolled down 1000px towards contact form
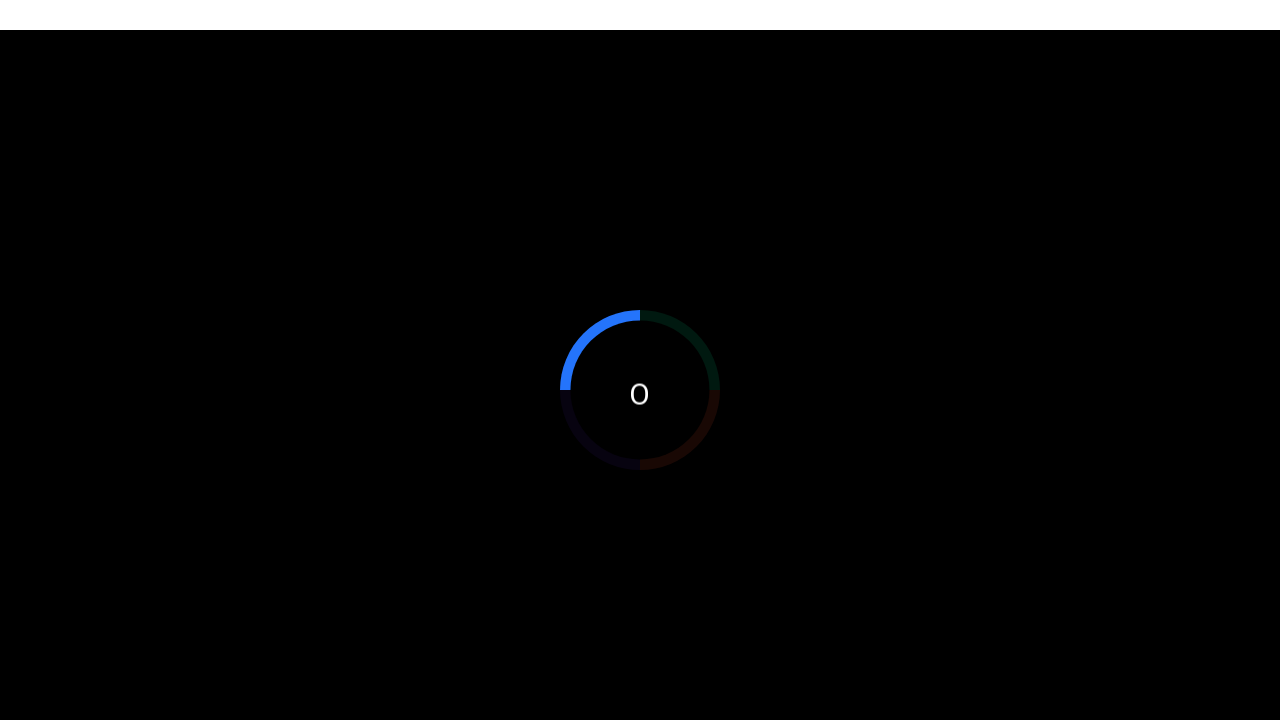

Waited 250ms for scroll animation
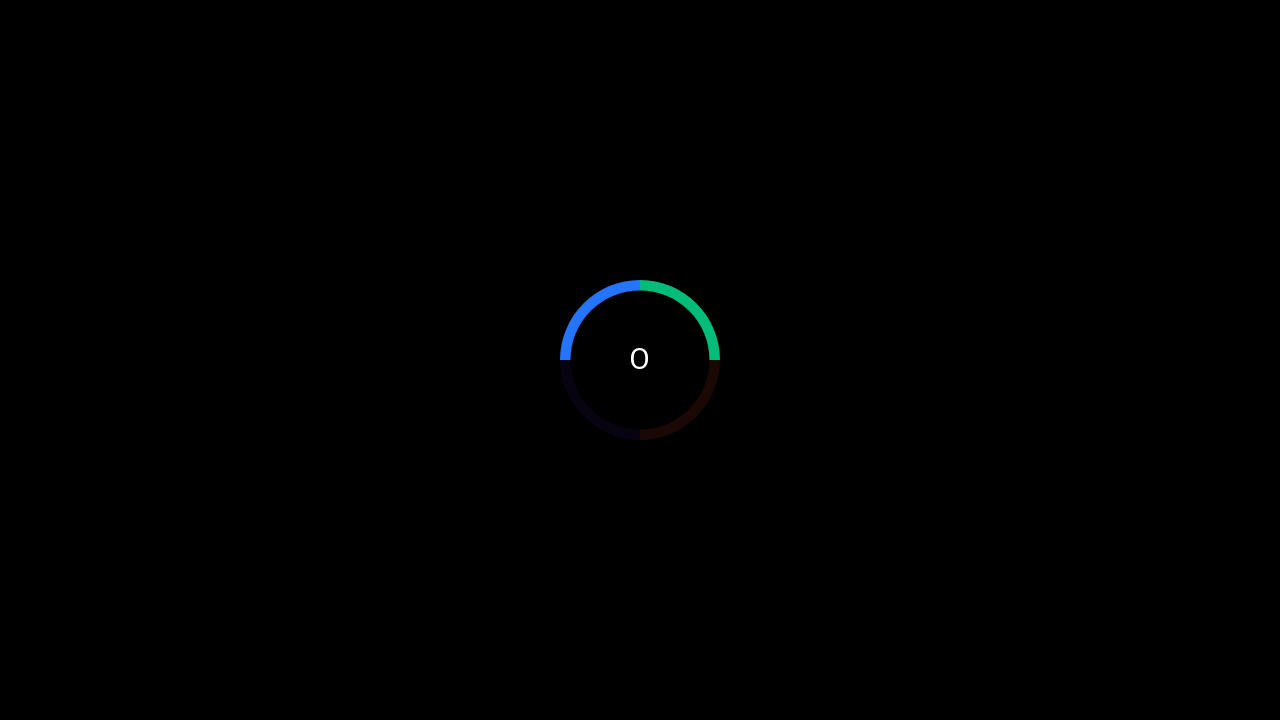

Scrolled down 1000px towards contact form
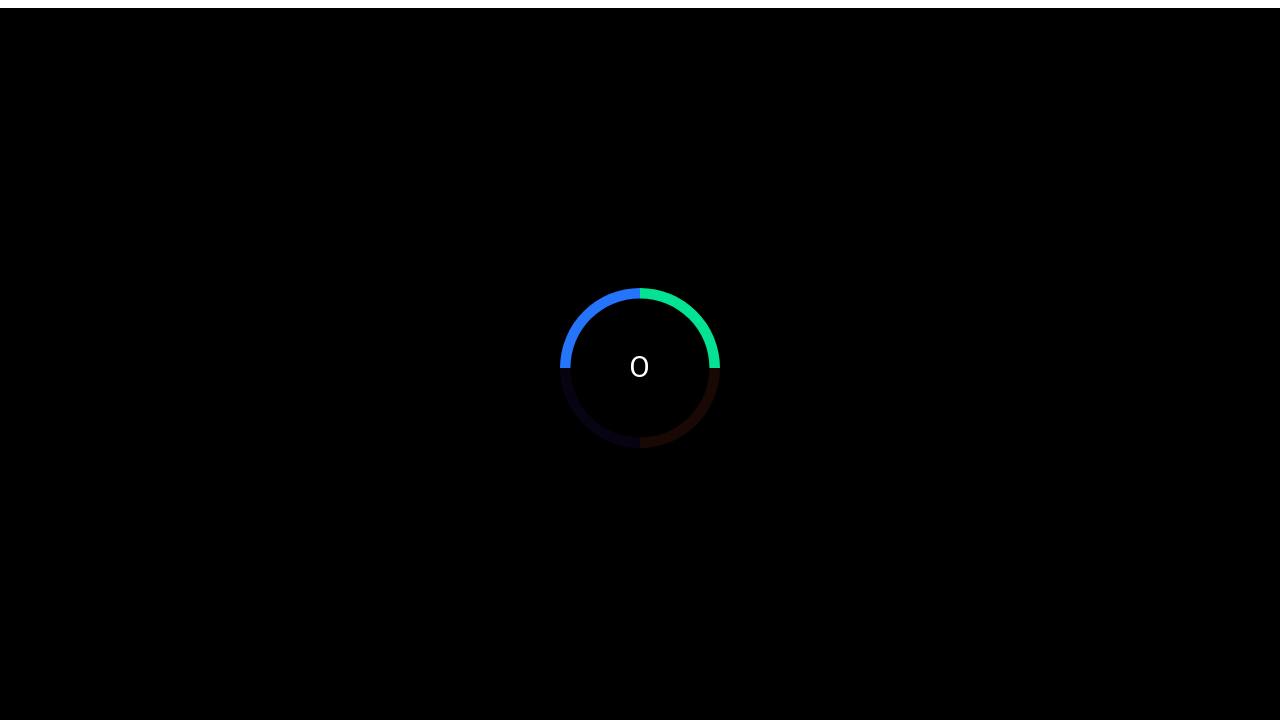

Waited 250ms for scroll animation
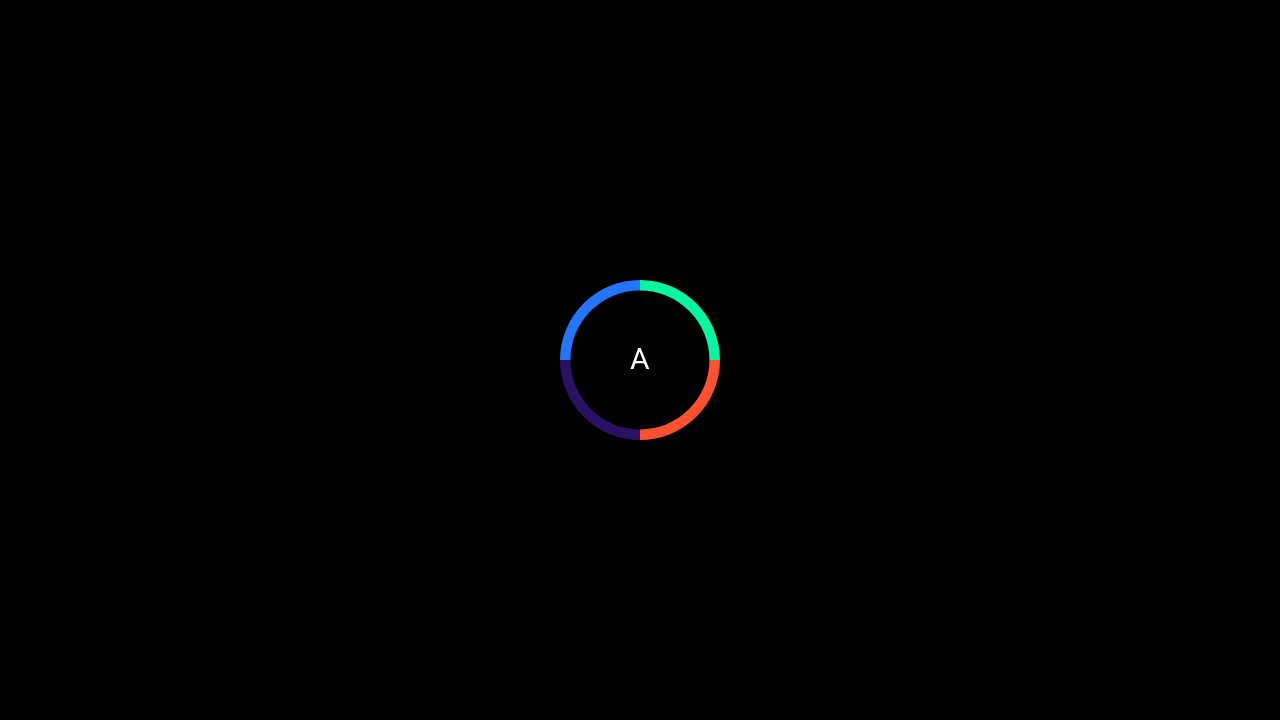

Scrolled down 1000px towards contact form
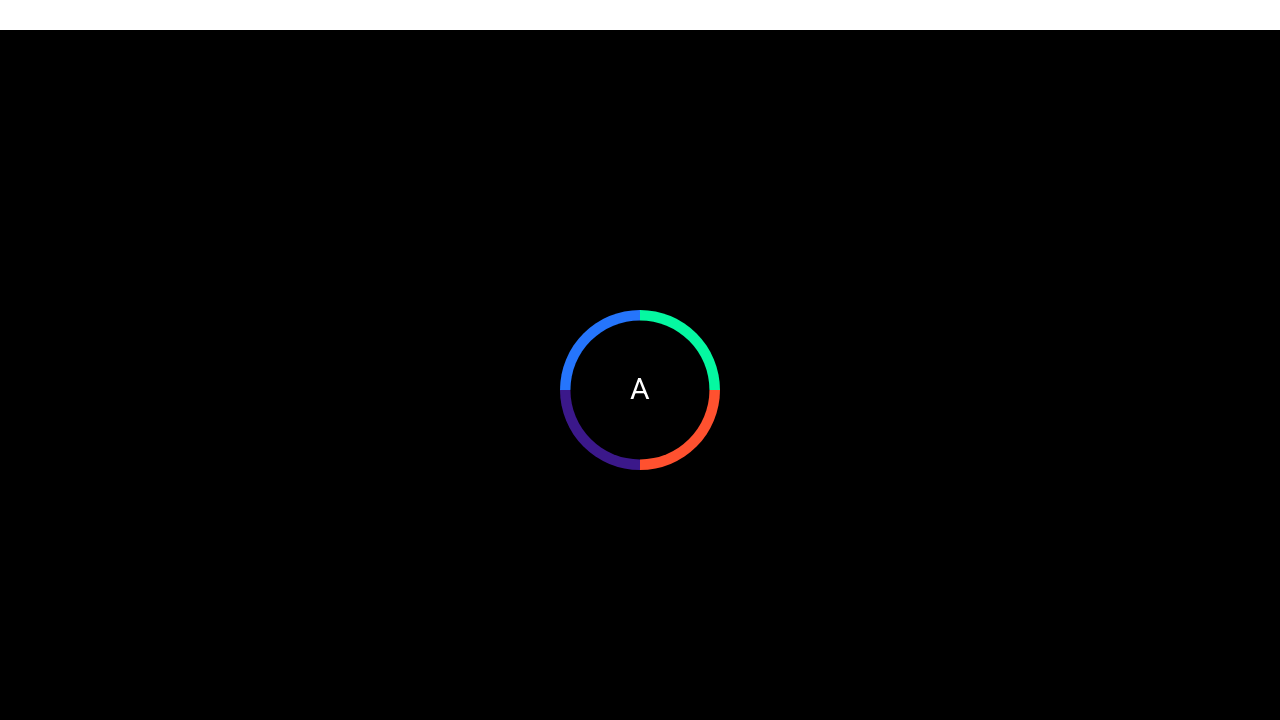

Waited 250ms for scroll animation
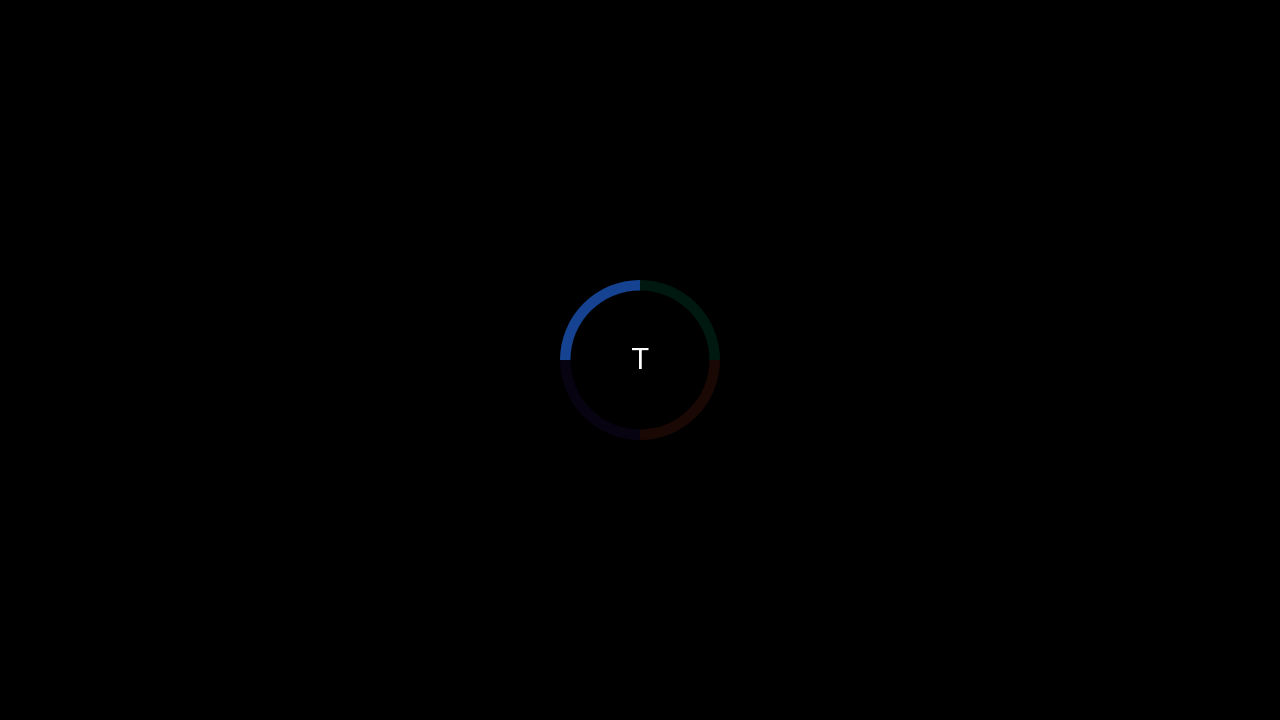

Scrolled down 1000px towards contact form
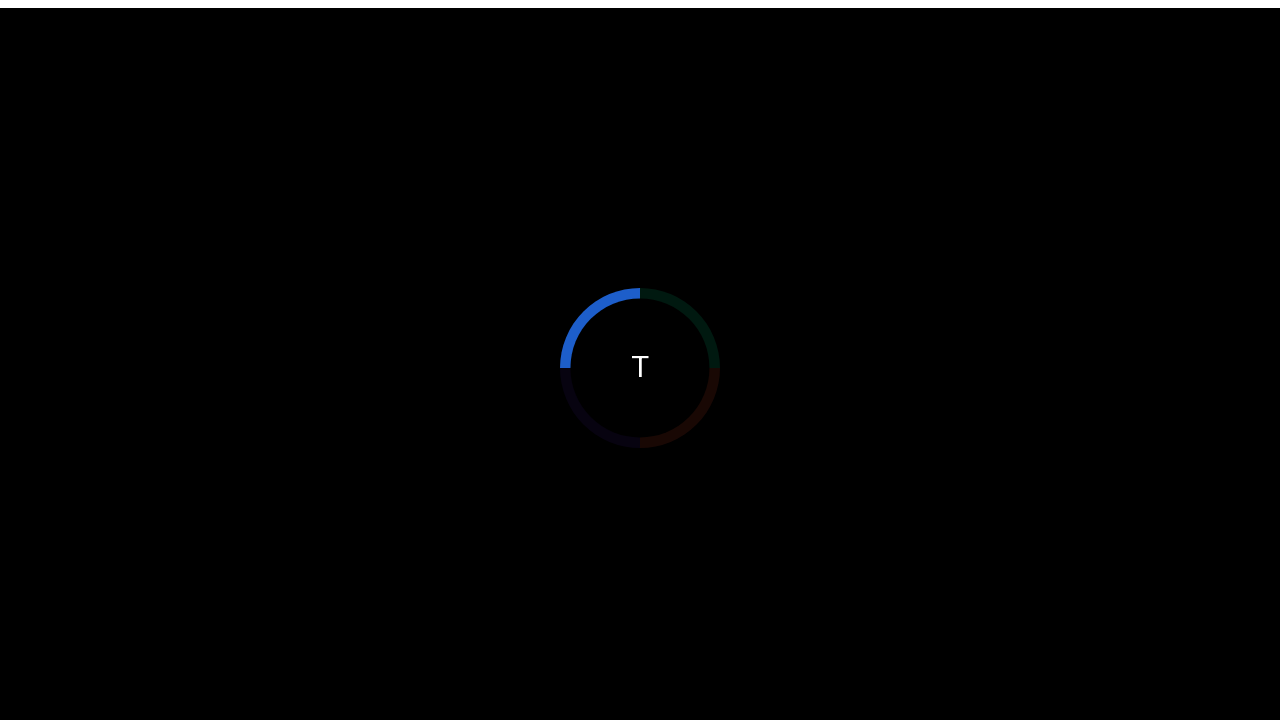

Waited 250ms for scroll animation
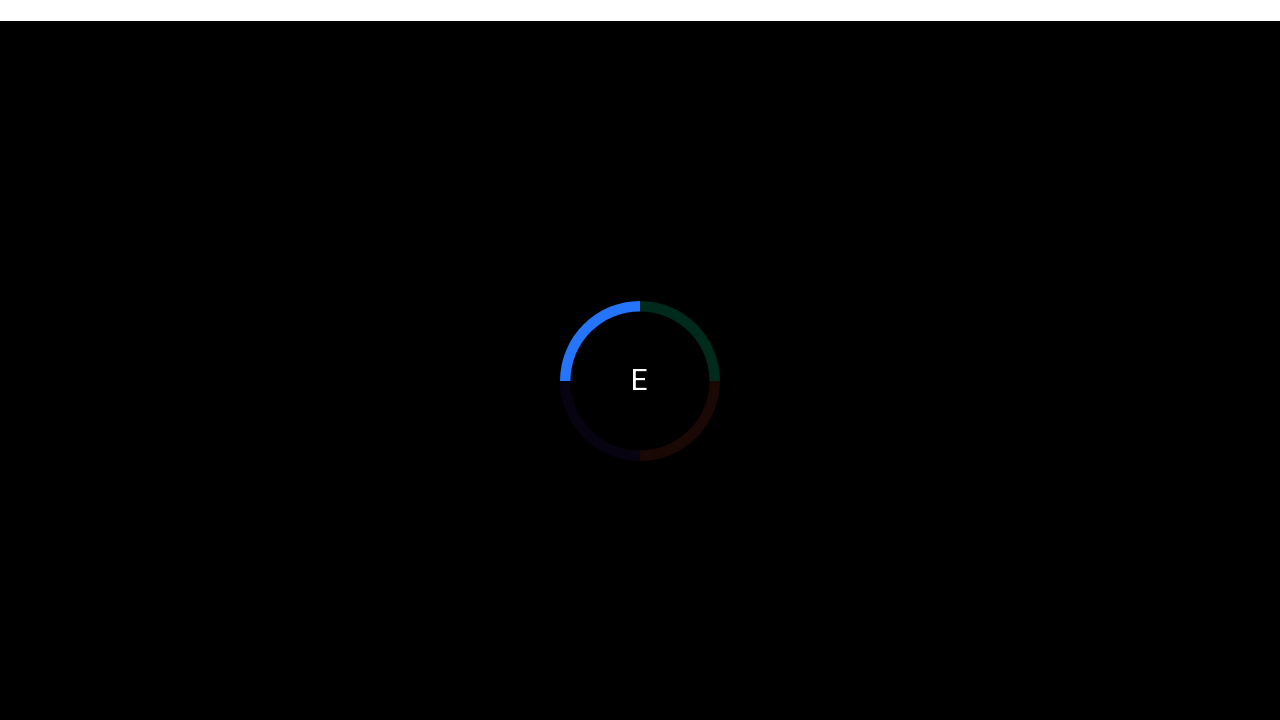

Scrolled down 1000px towards contact form
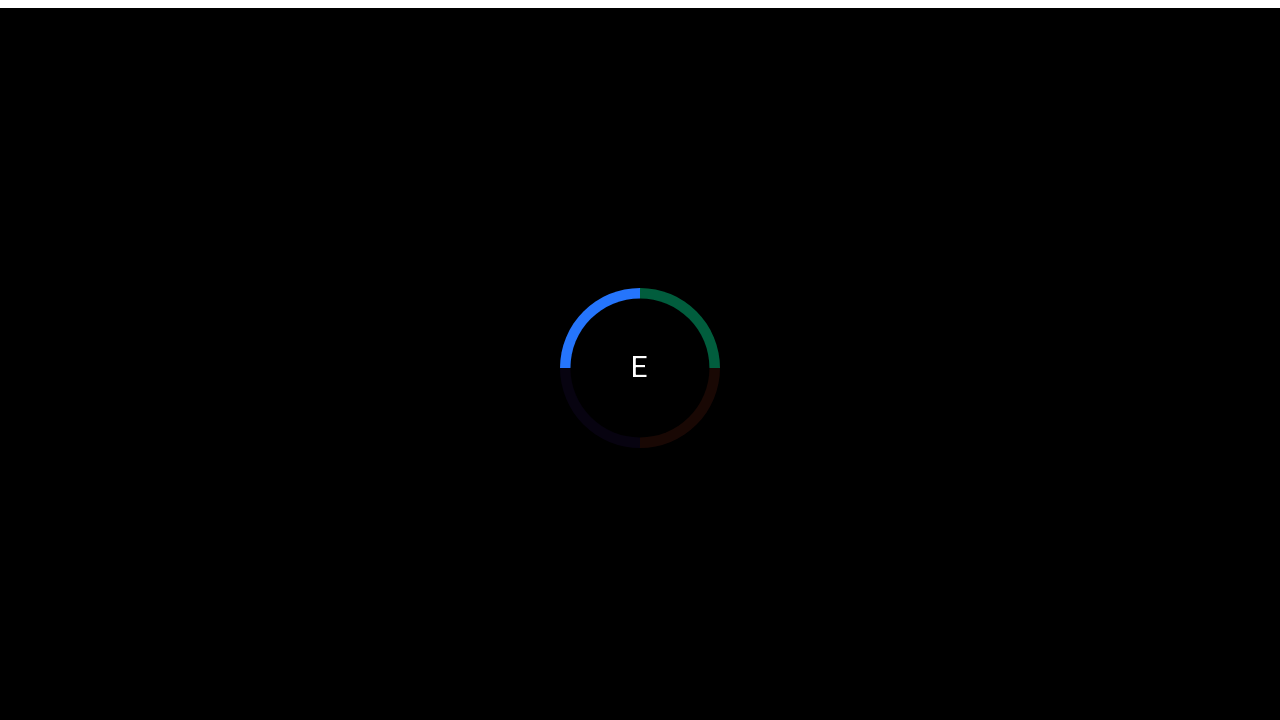

Waited 250ms for scroll animation
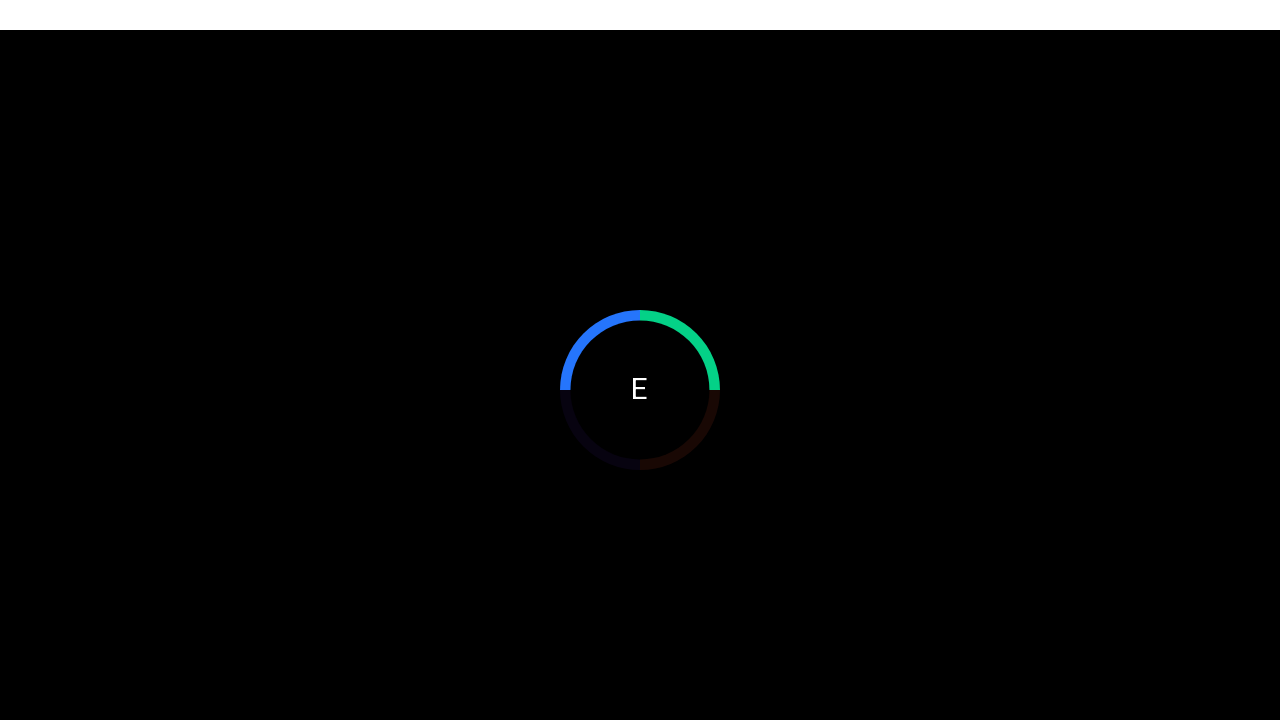

Name field became visible on the contact form
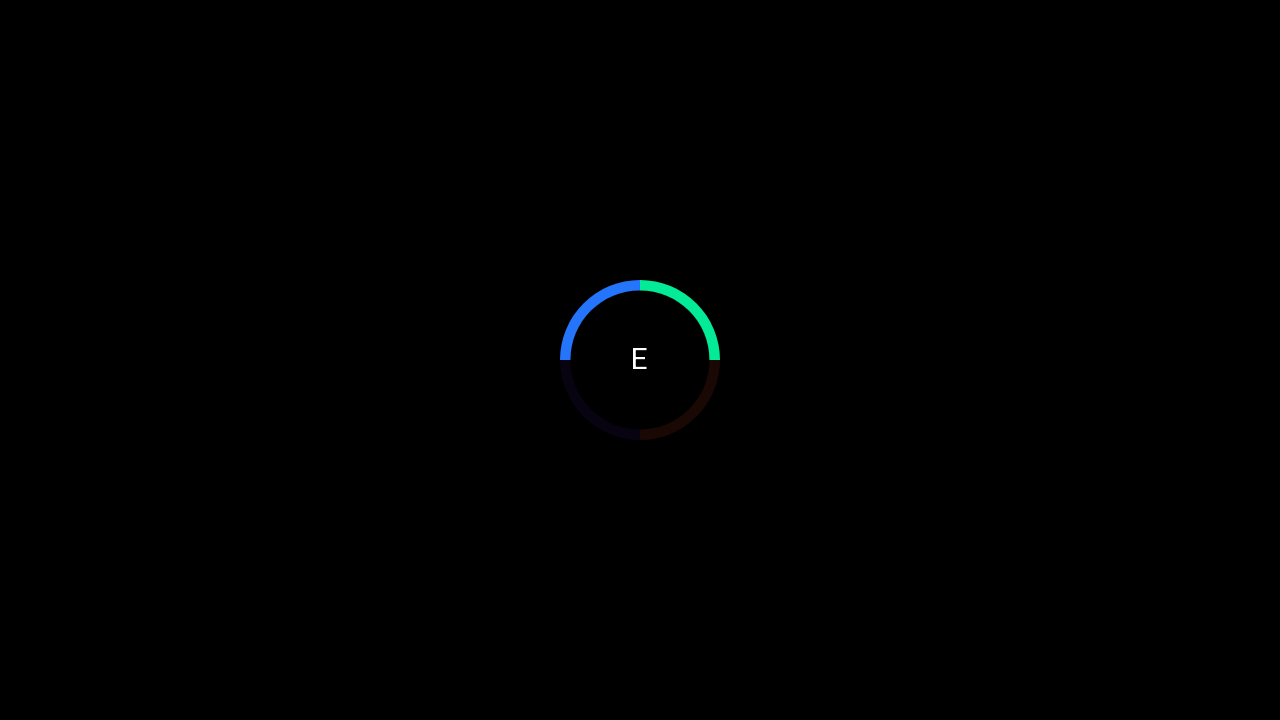

Filled name field with 'John Doe' on #form_name
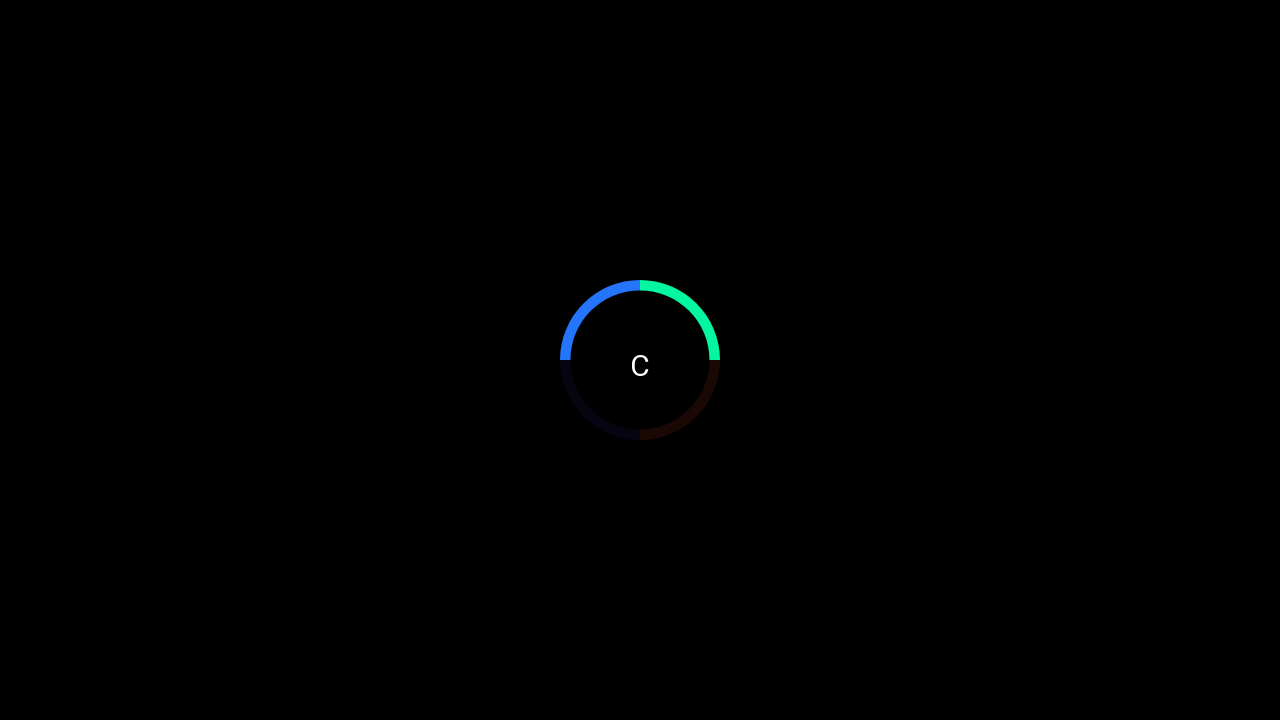

Email field became visible on the contact form
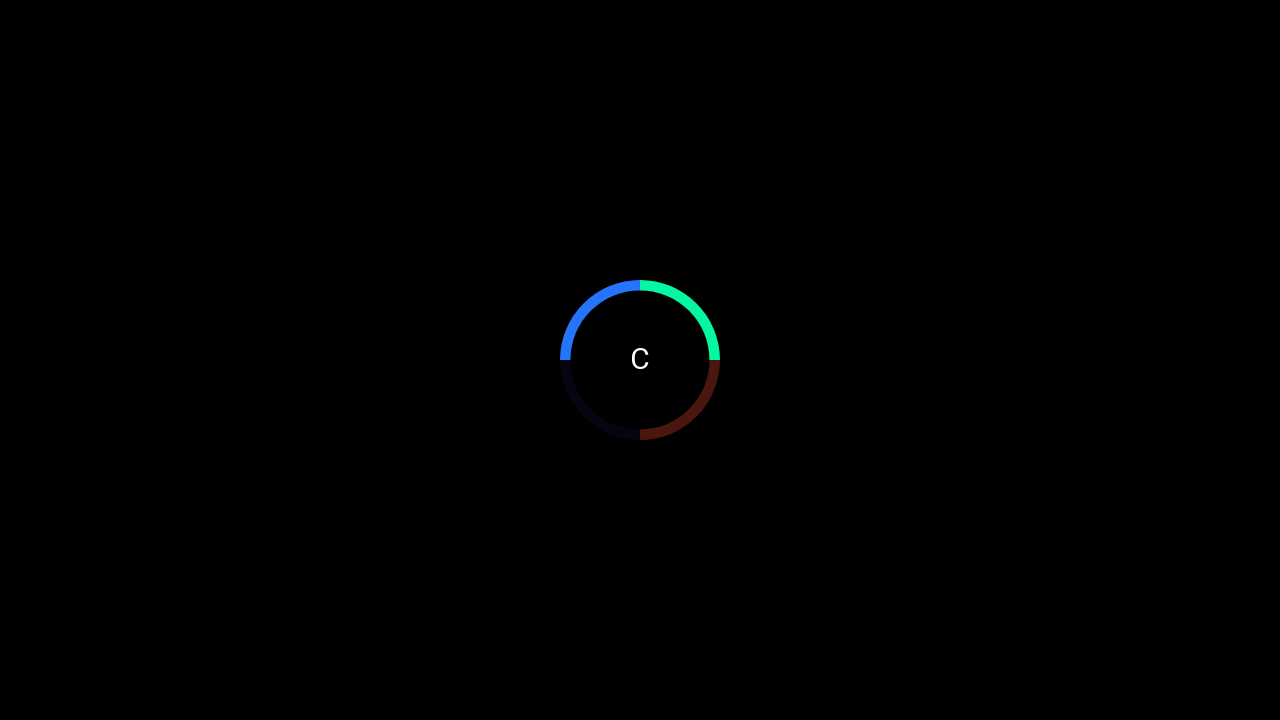

Filled email field with 'johndoe2024@gmail.com' on #form_email
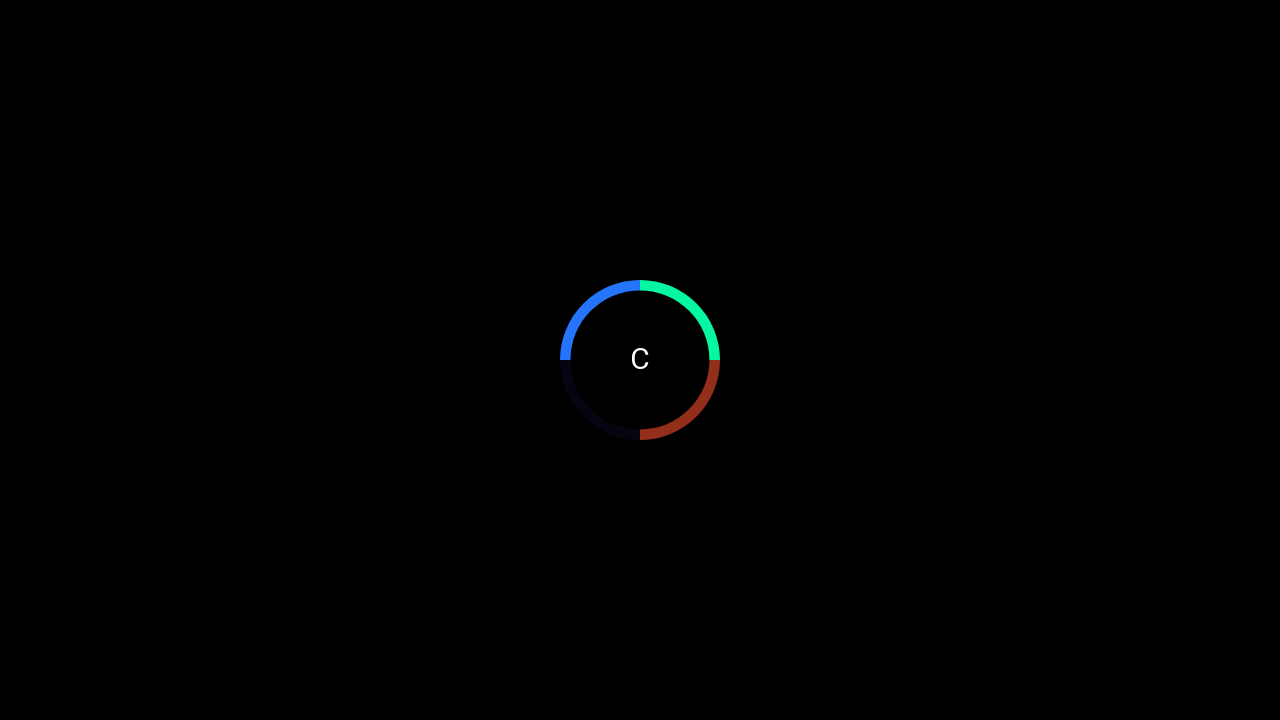

Phone field became visible on the contact form
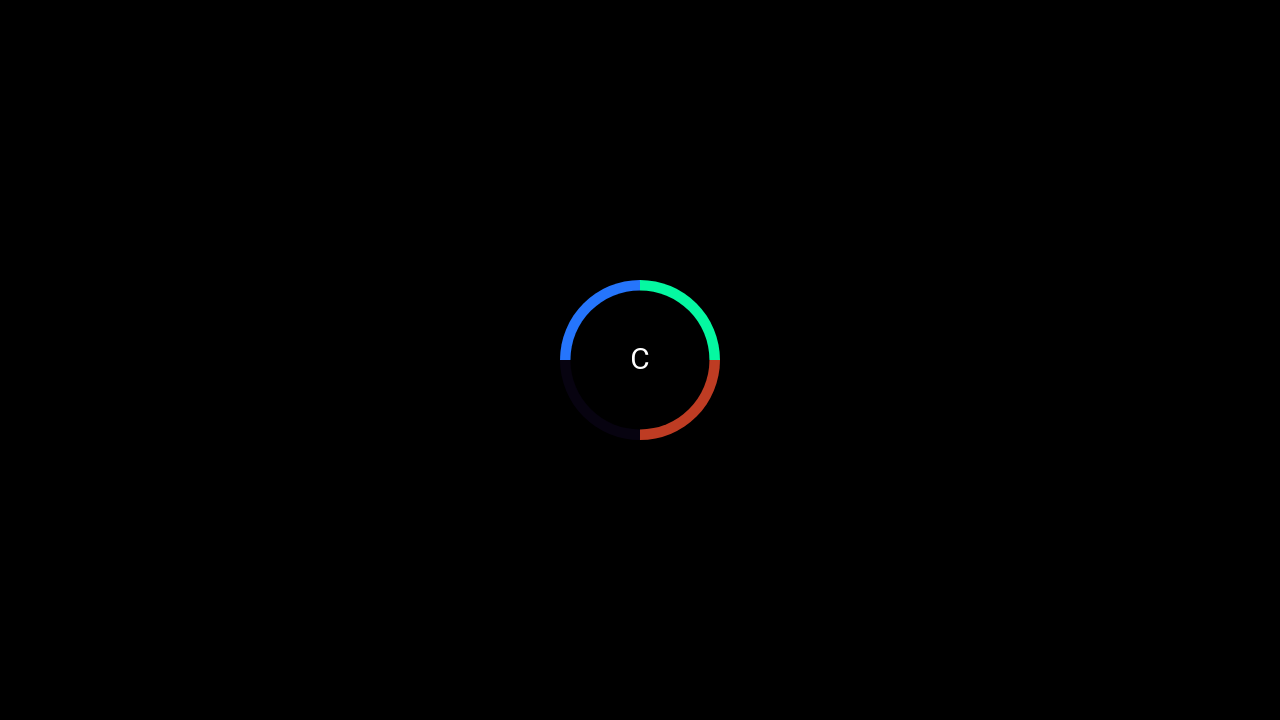

Filled phone field with '9876543210' on #form_phone
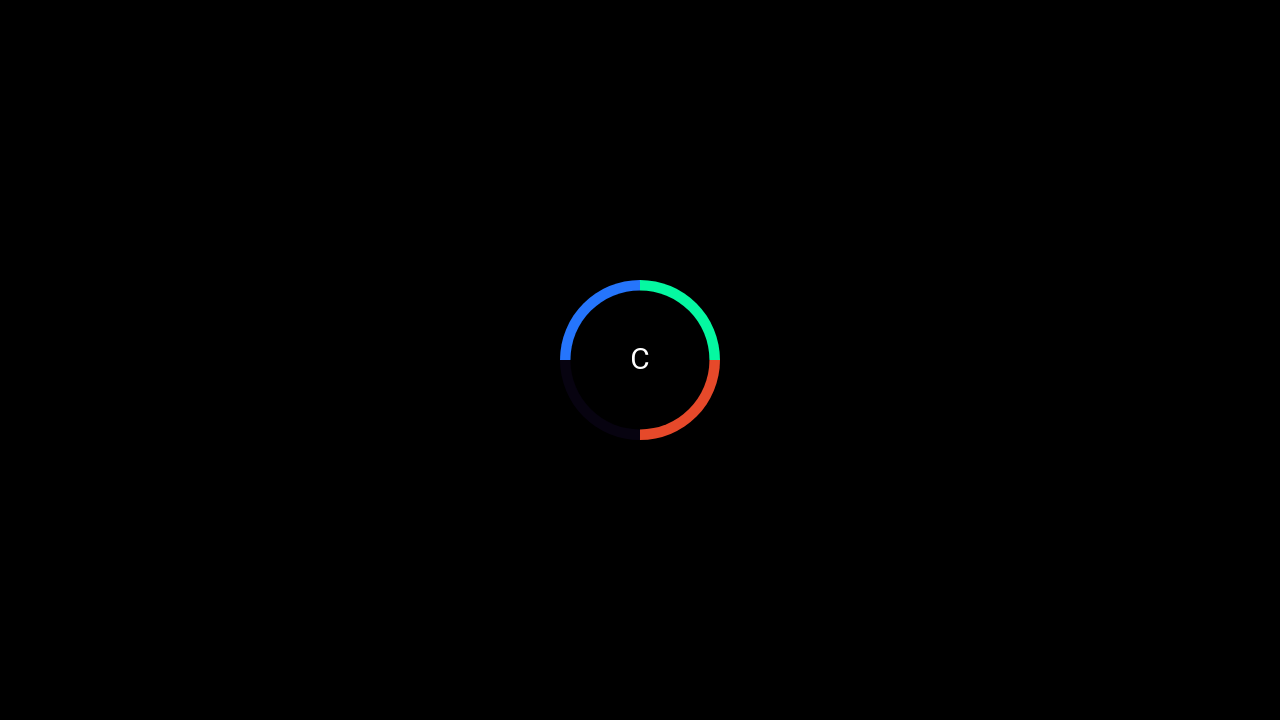

Message field became visible on the contact form
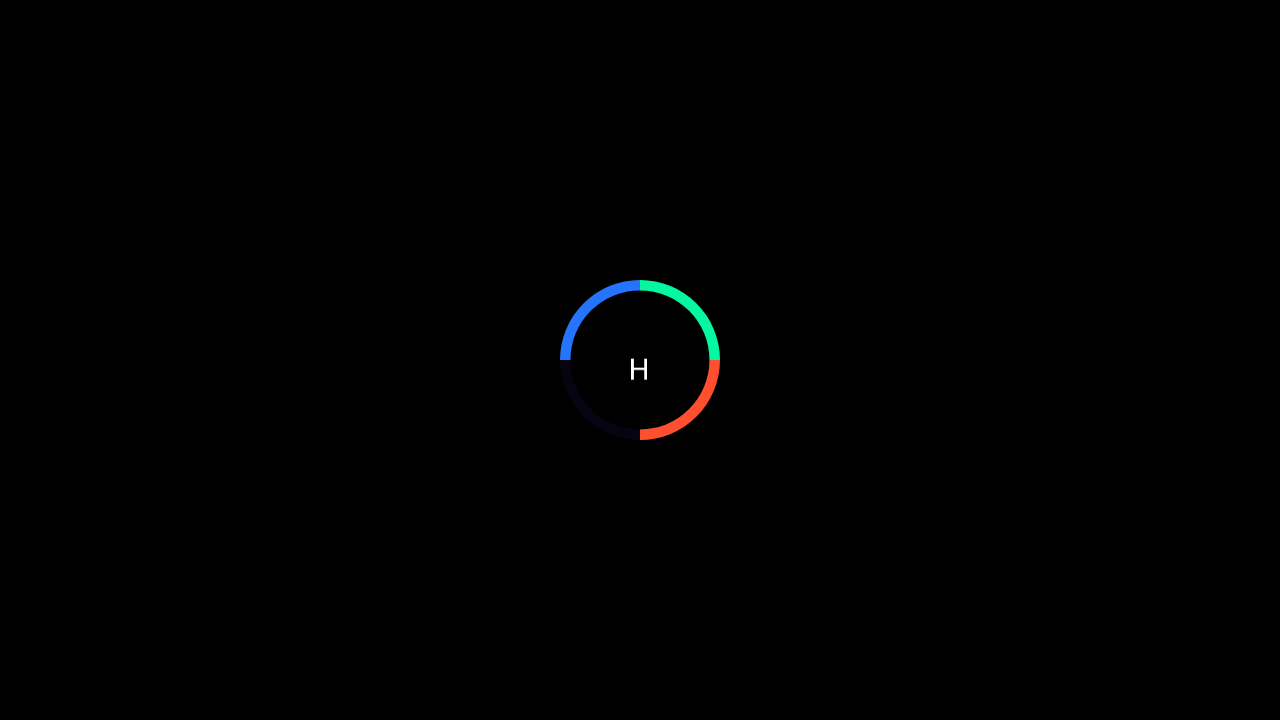

Filled message field with test message on #form_message
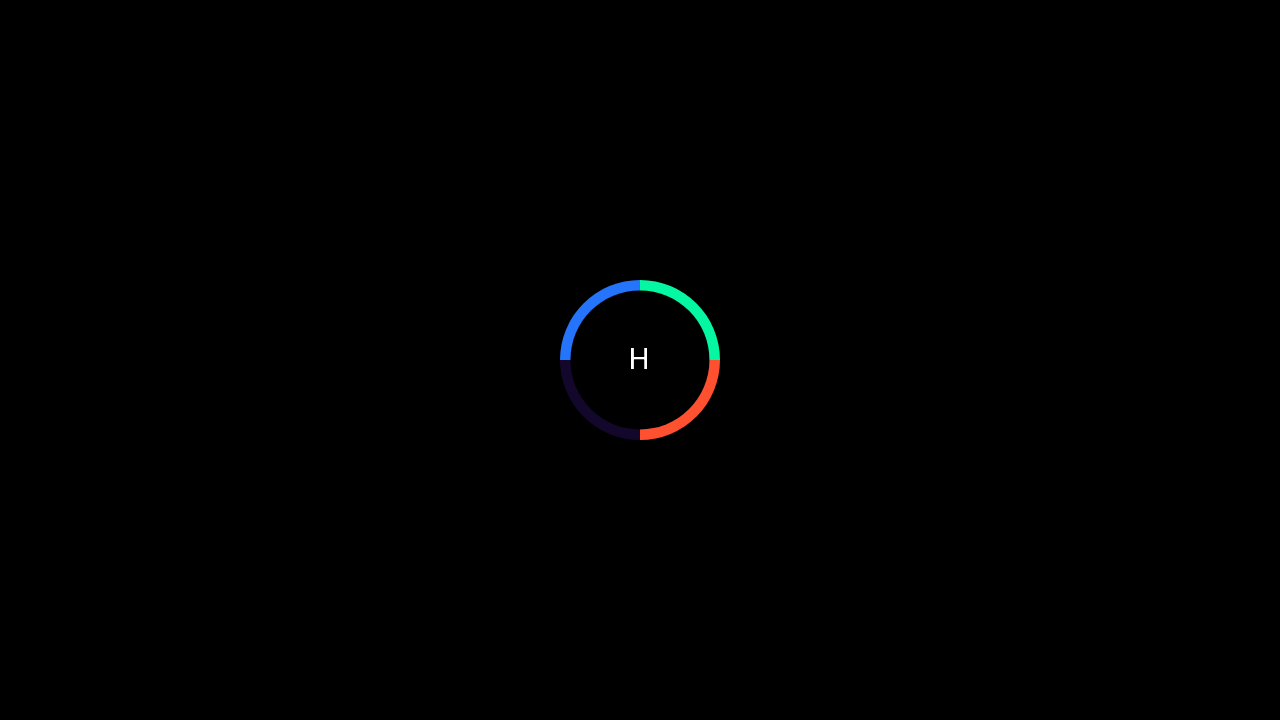

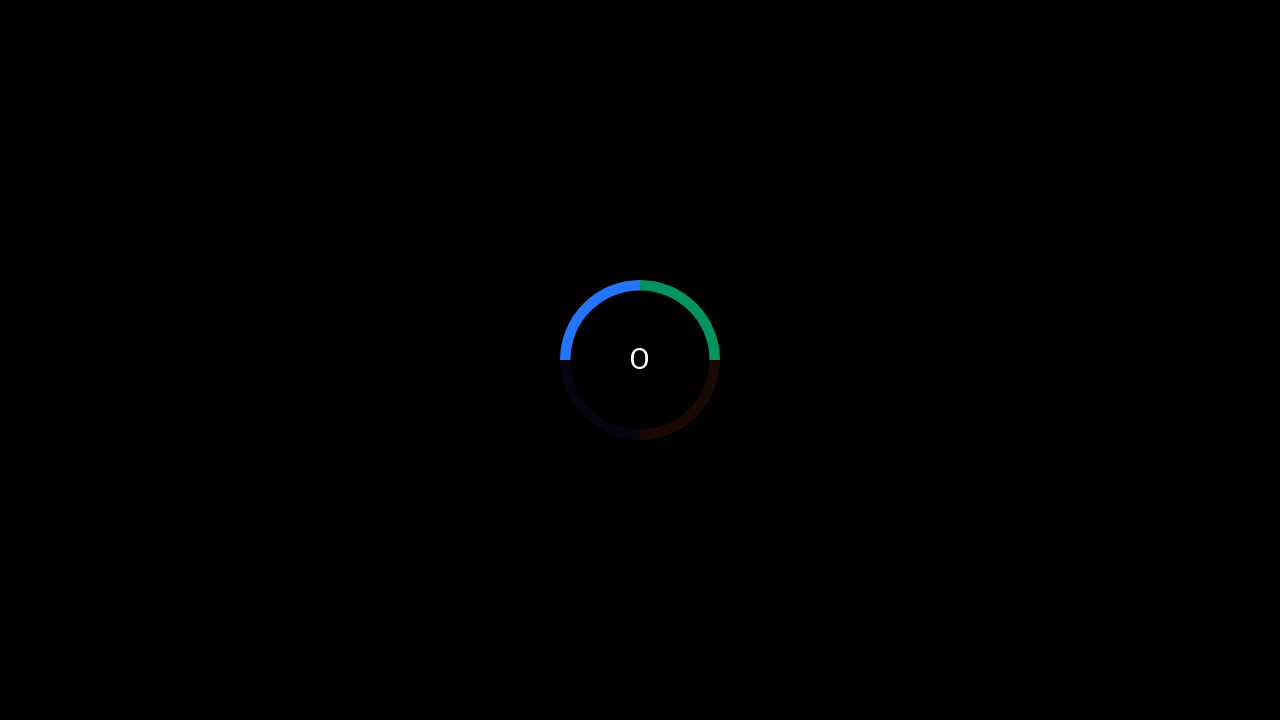